Tests mouse interactions on demoqa.com by performing a regular click, right-click, and double-click on different buttons and verifying that corresponding success messages appear.

Starting URL: https://demoqa.com/buttons

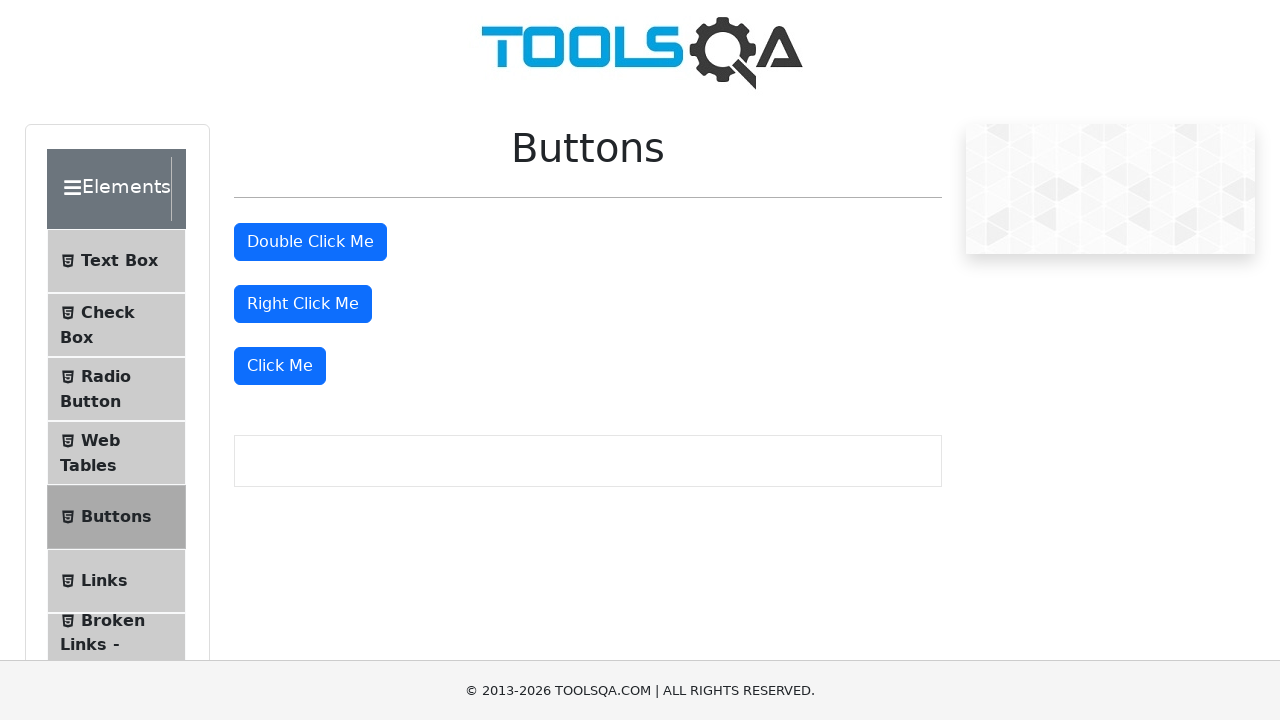

Clicked the 'Click Me' button with regular left click at (280, 366) on xpath=//button[@type='button' and .='Click Me']
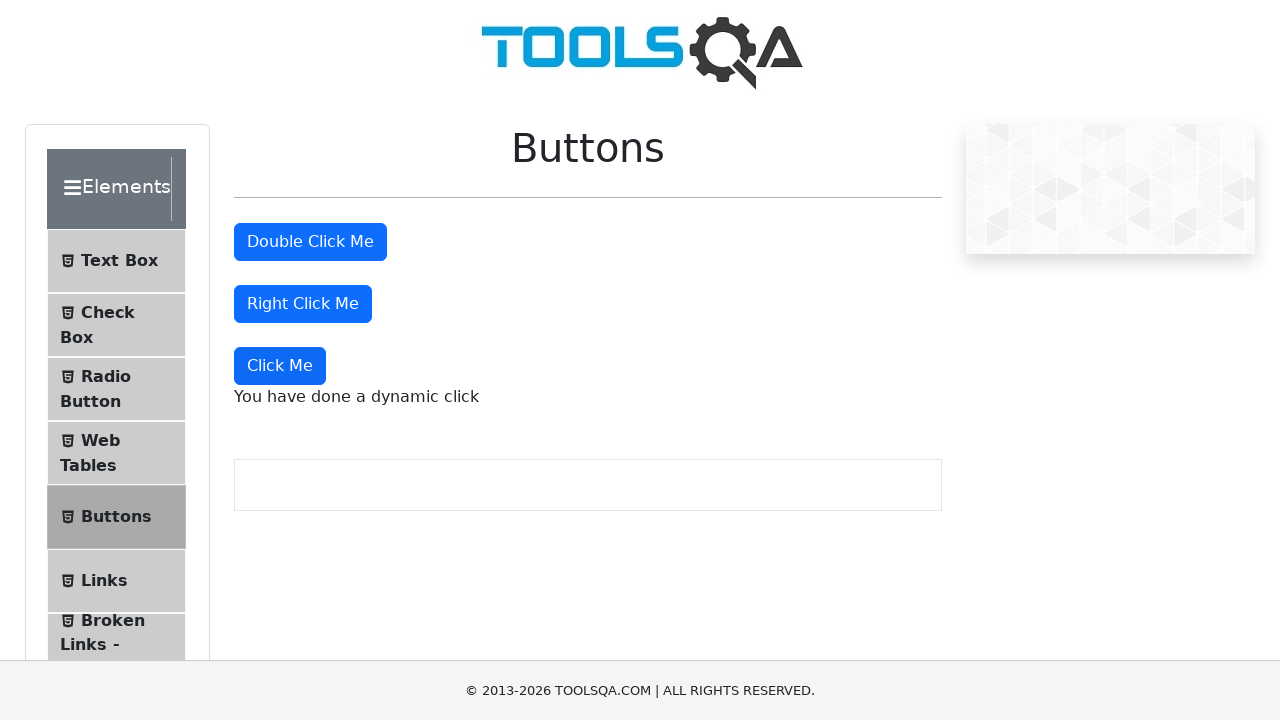

Verified that dynamic click message appeared
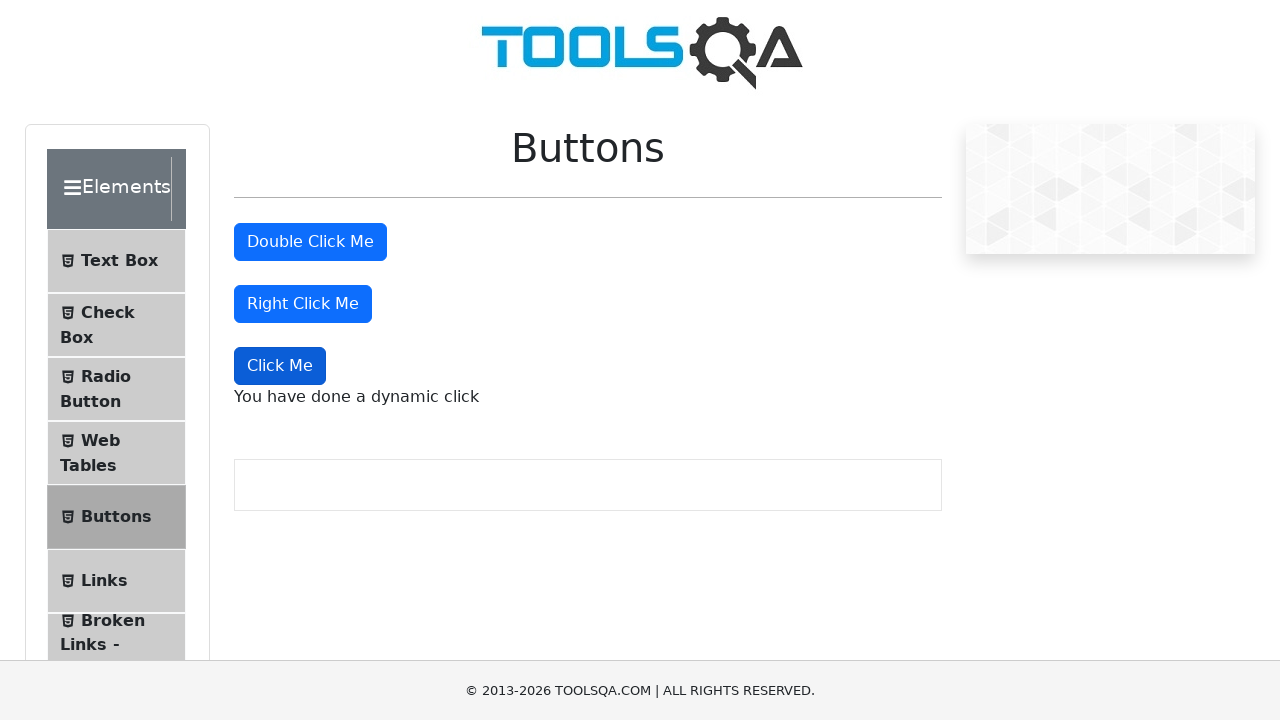

Right-clicked on the right click button at (303, 304) on #rightClickBtn
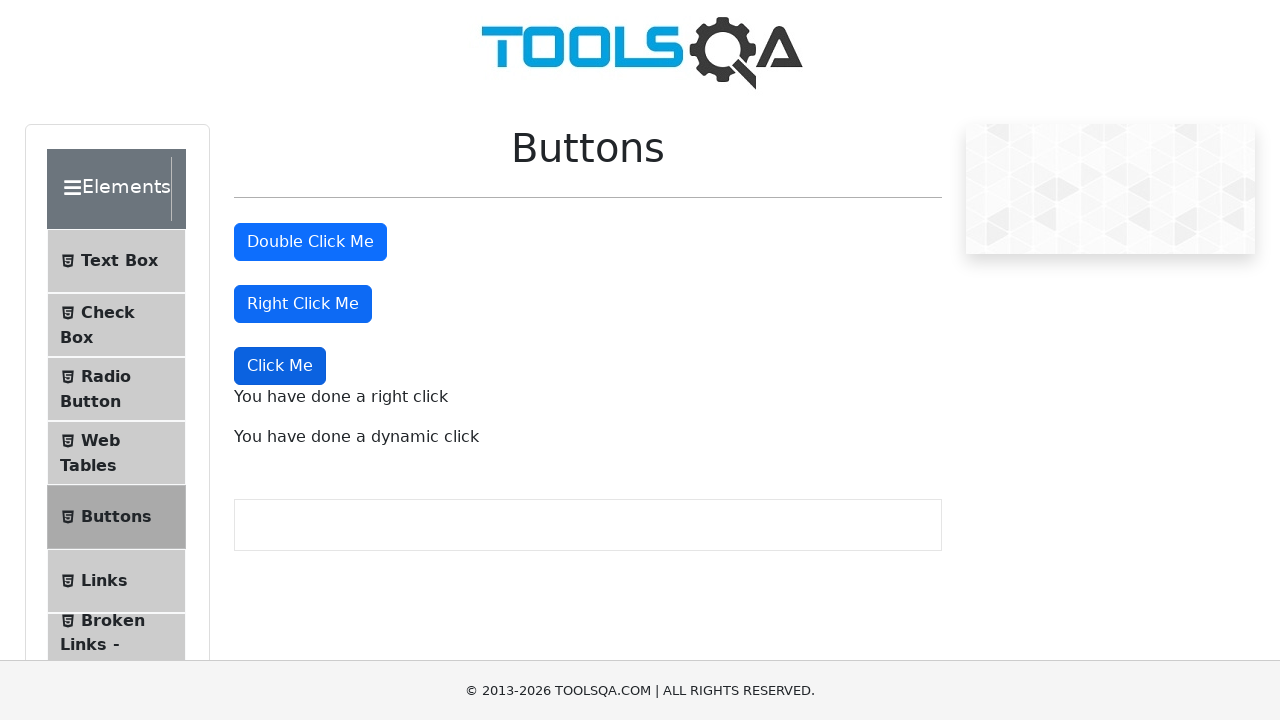

Verified that right click message appeared
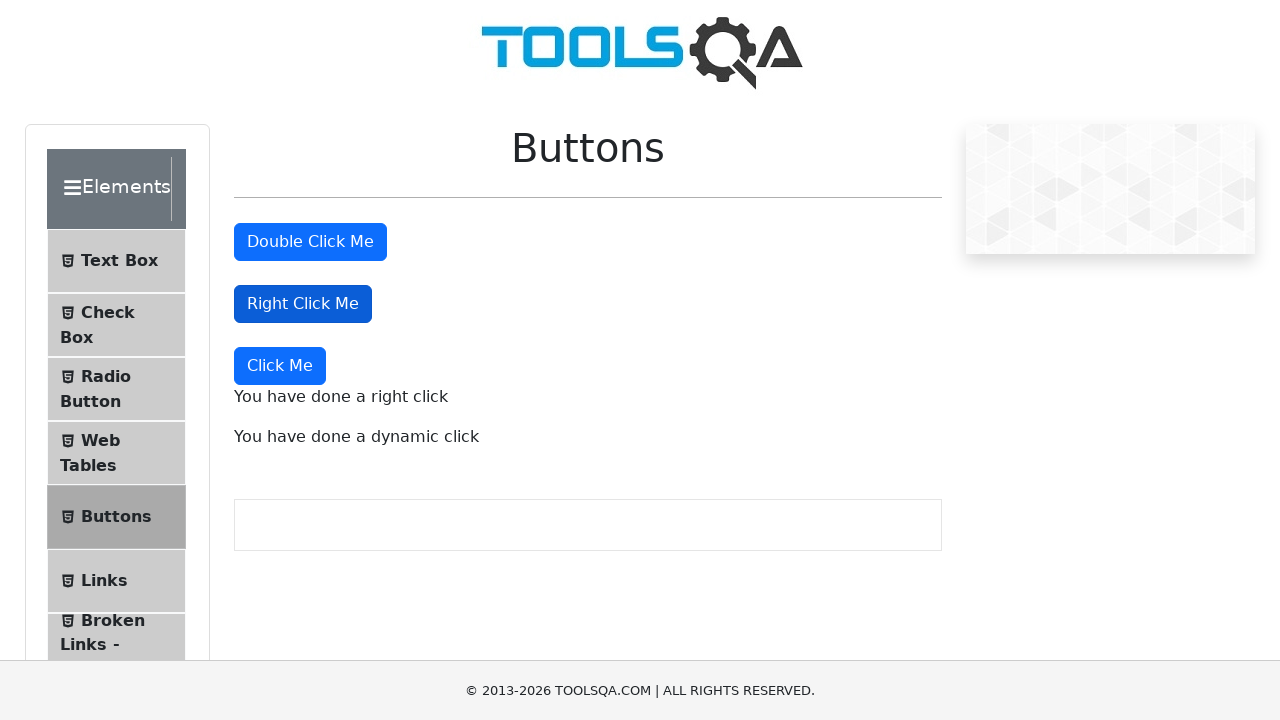

Double-clicked on the double click button at (310, 242) on #doubleClickBtn
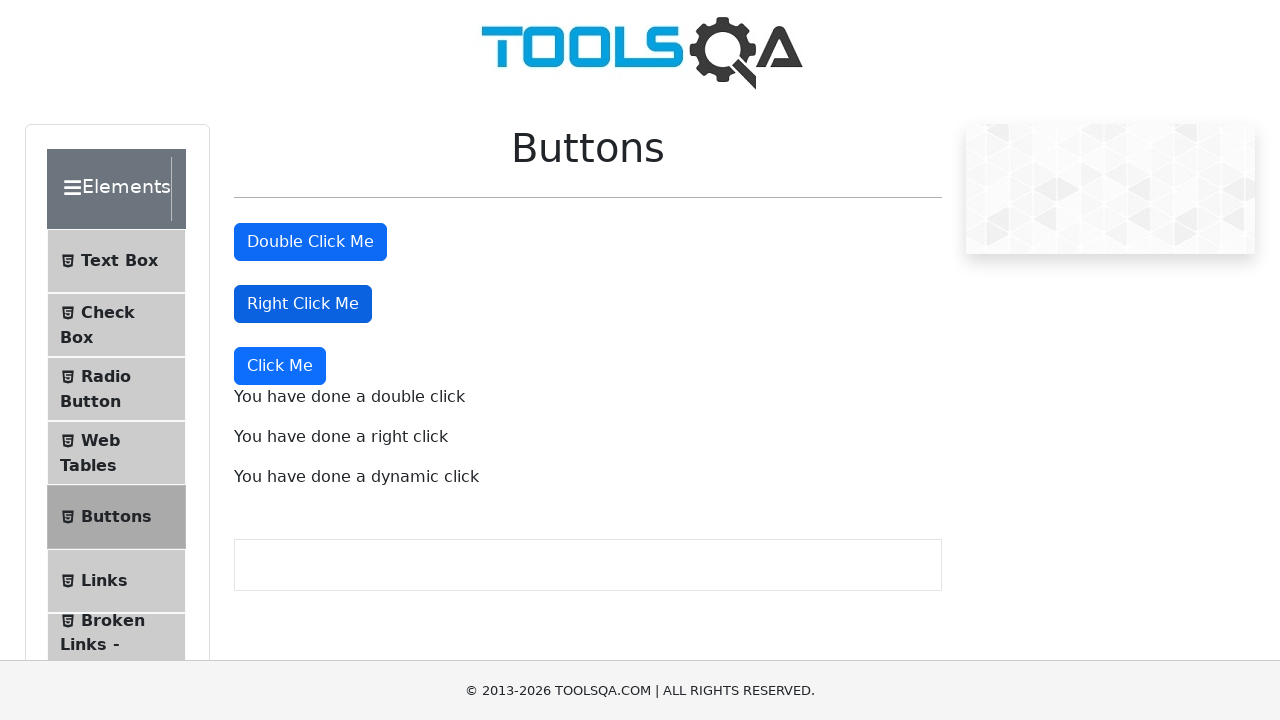

Verified that double click message appeared
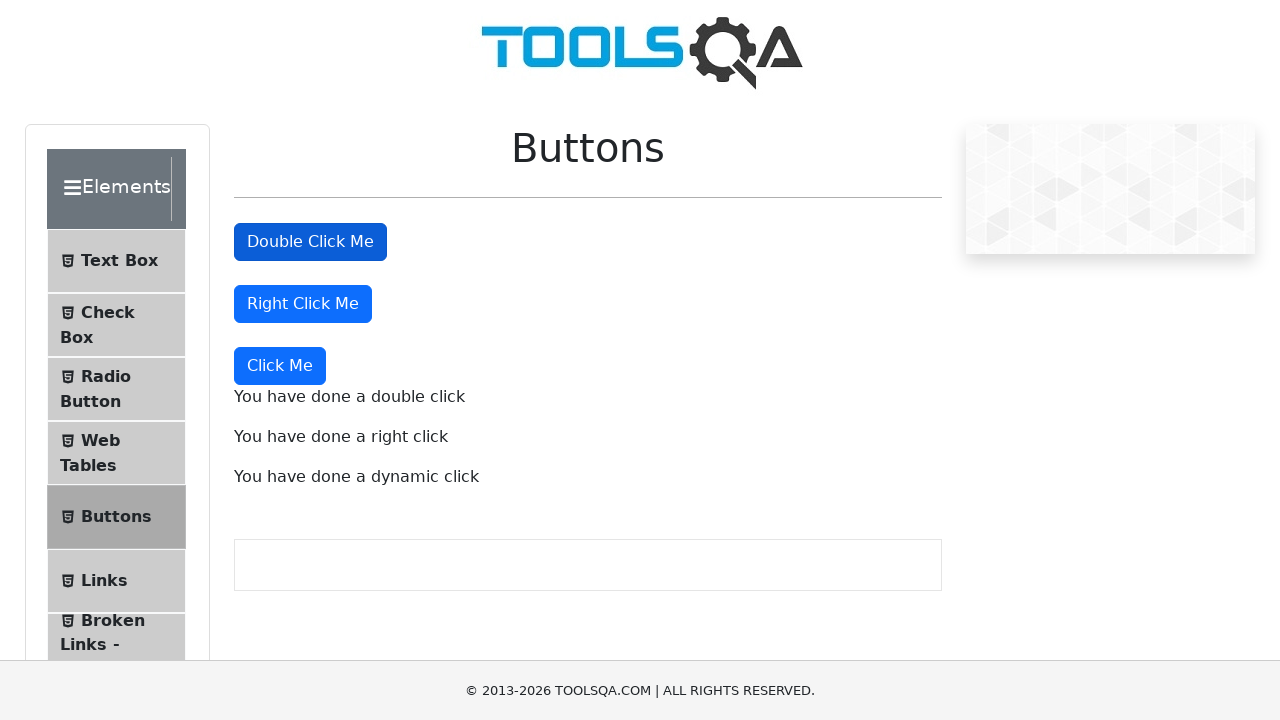

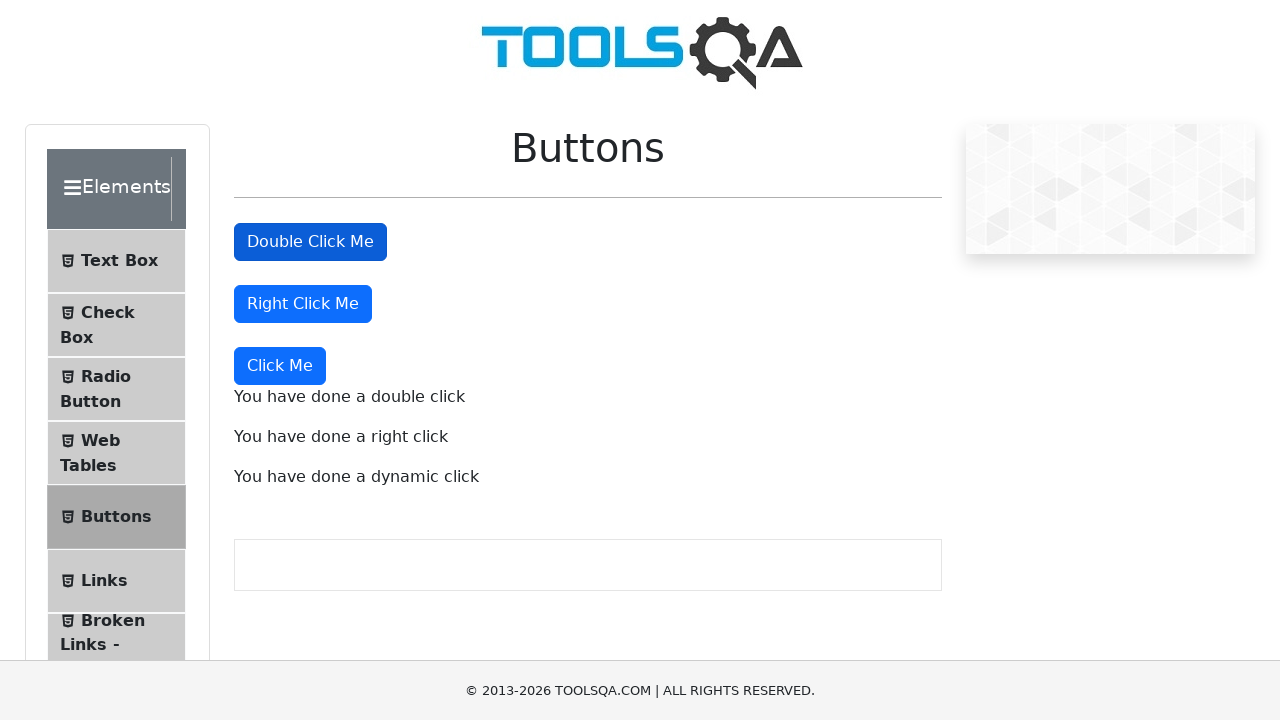